Tests an explicit wait scenario by waiting for a price to change to 100, clicking a book button, reading a value, calculating a mathematical result, filling it into a form, and submitting.

Starting URL: http://suninjuly.github.io/explicit_wait2.html

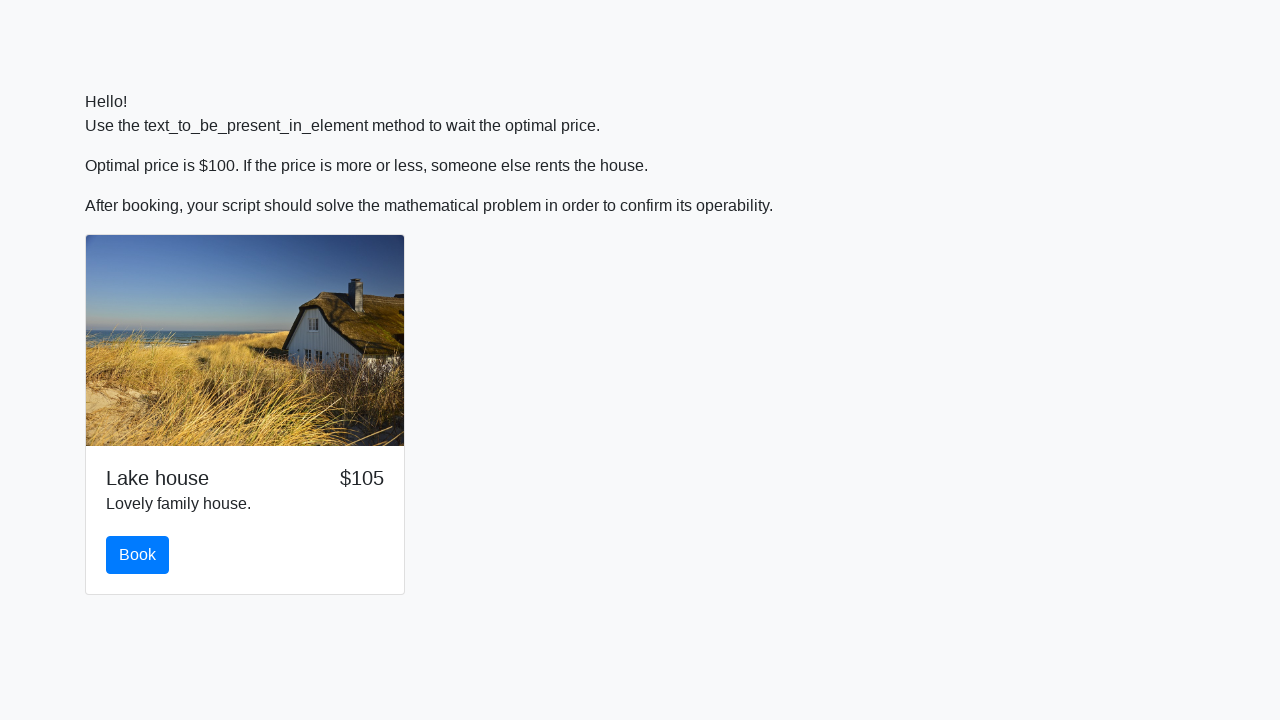

Waited for price element to change to 100
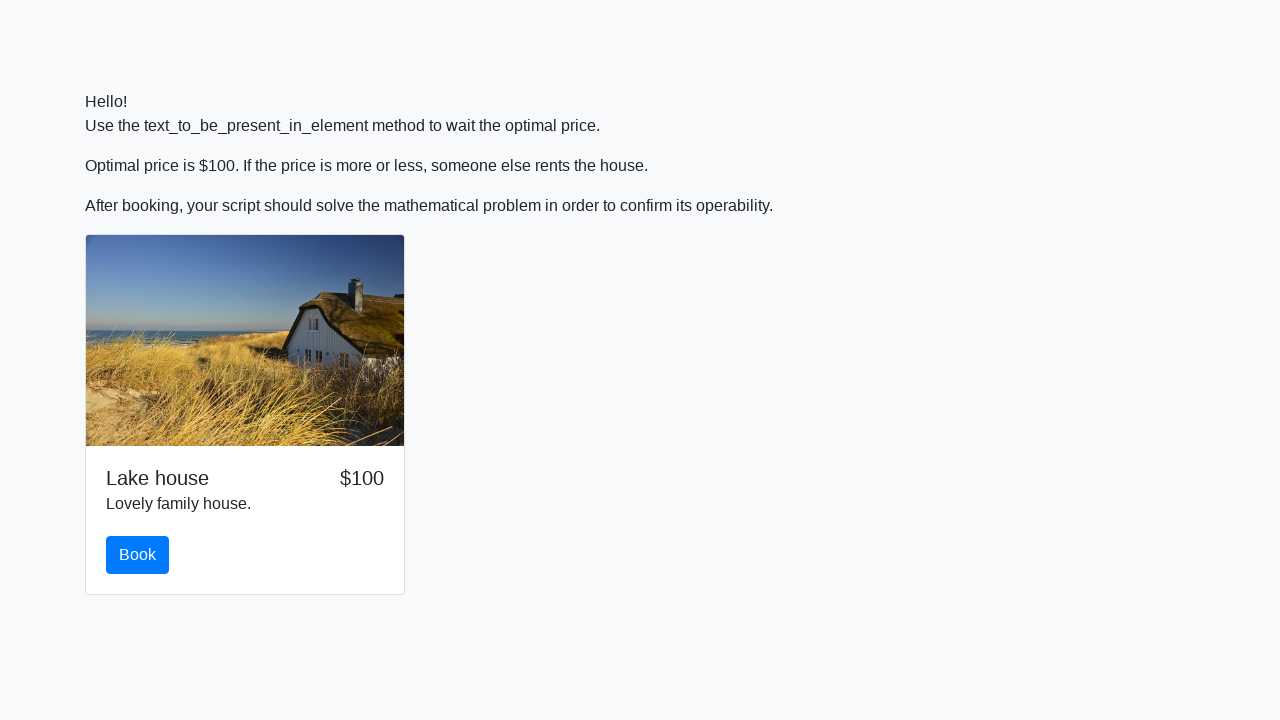

Clicked the book button at (138, 555) on #book
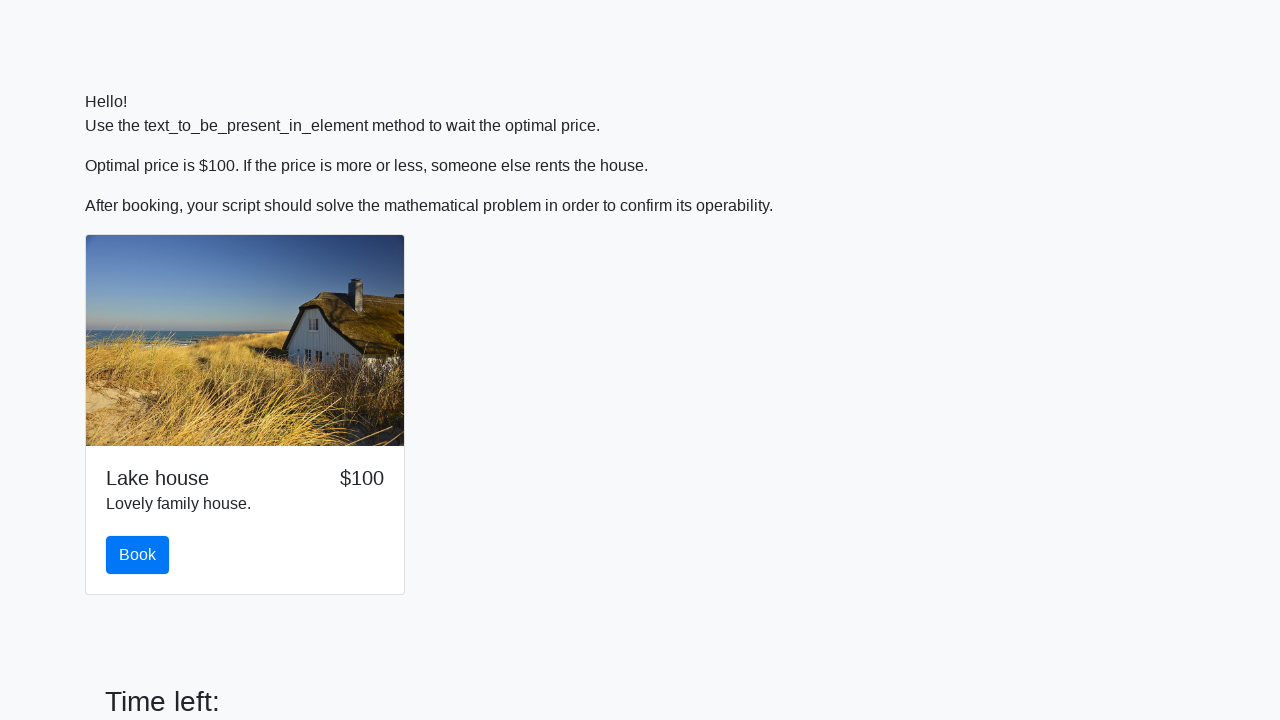

Read input value from page: 318
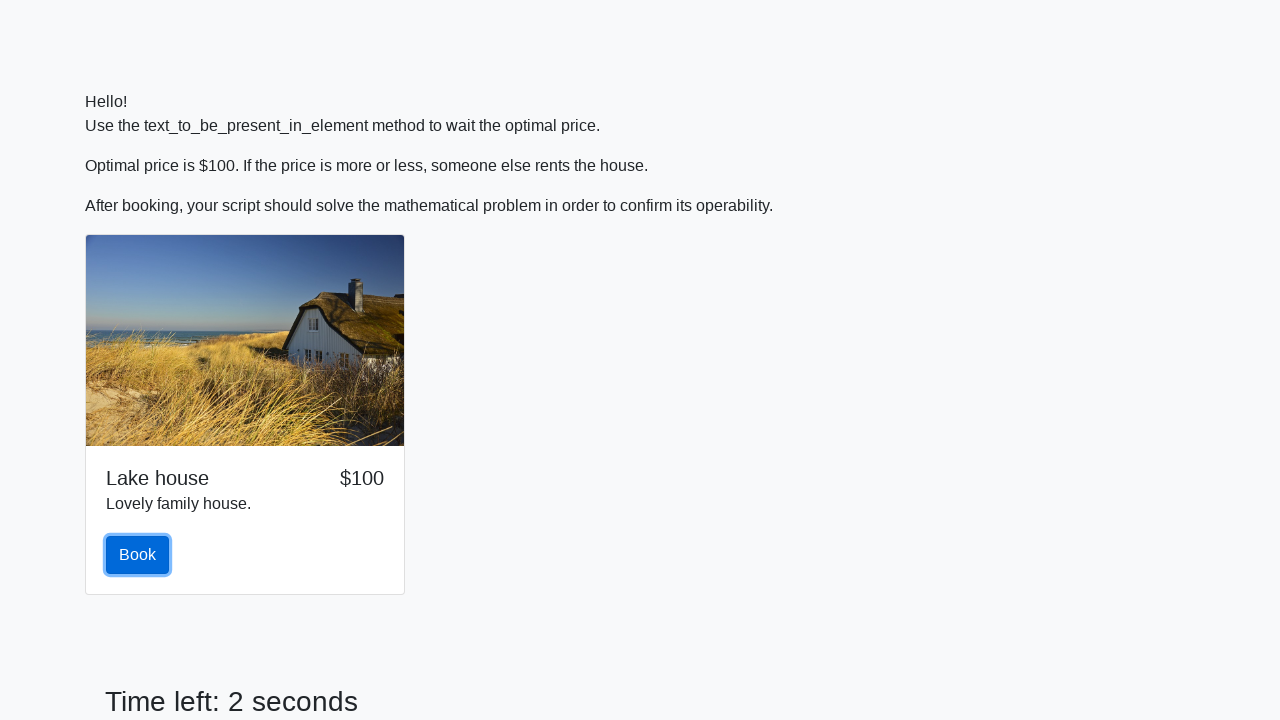

Calculated mathematical result: 2.044168507501203
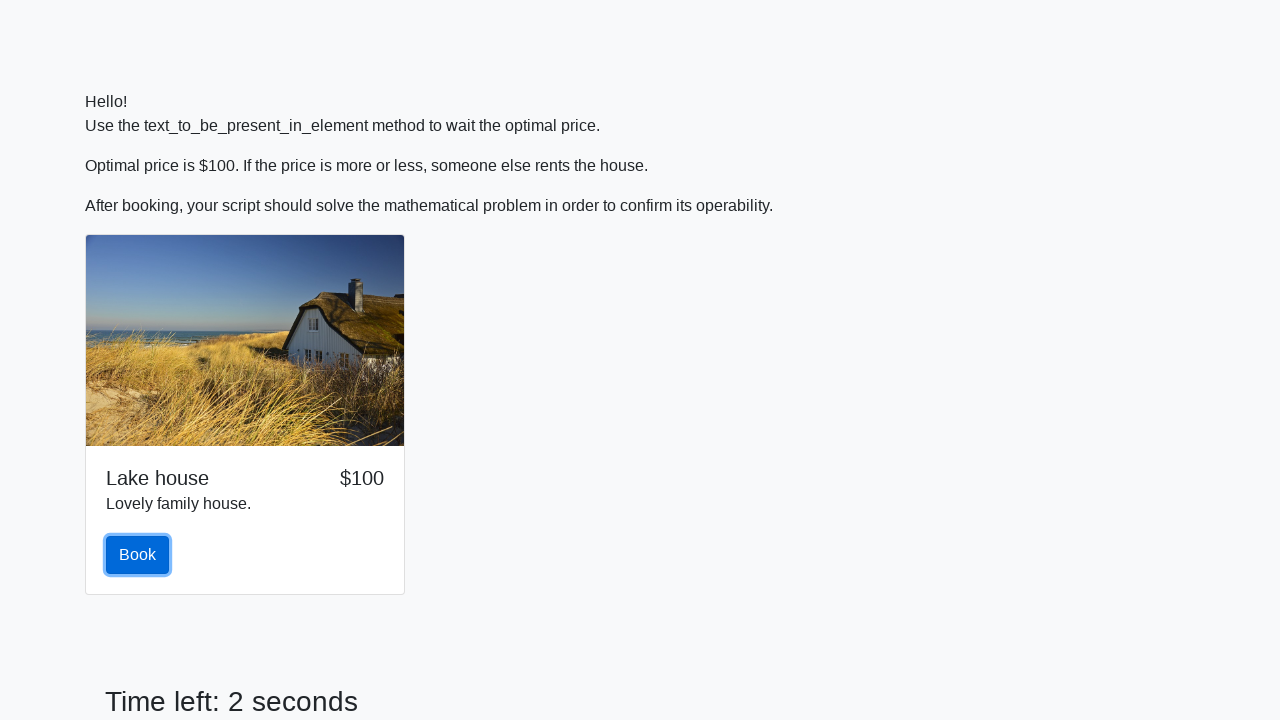

Filled form field with calculated result: 2.044168507501203 on input[name='text']
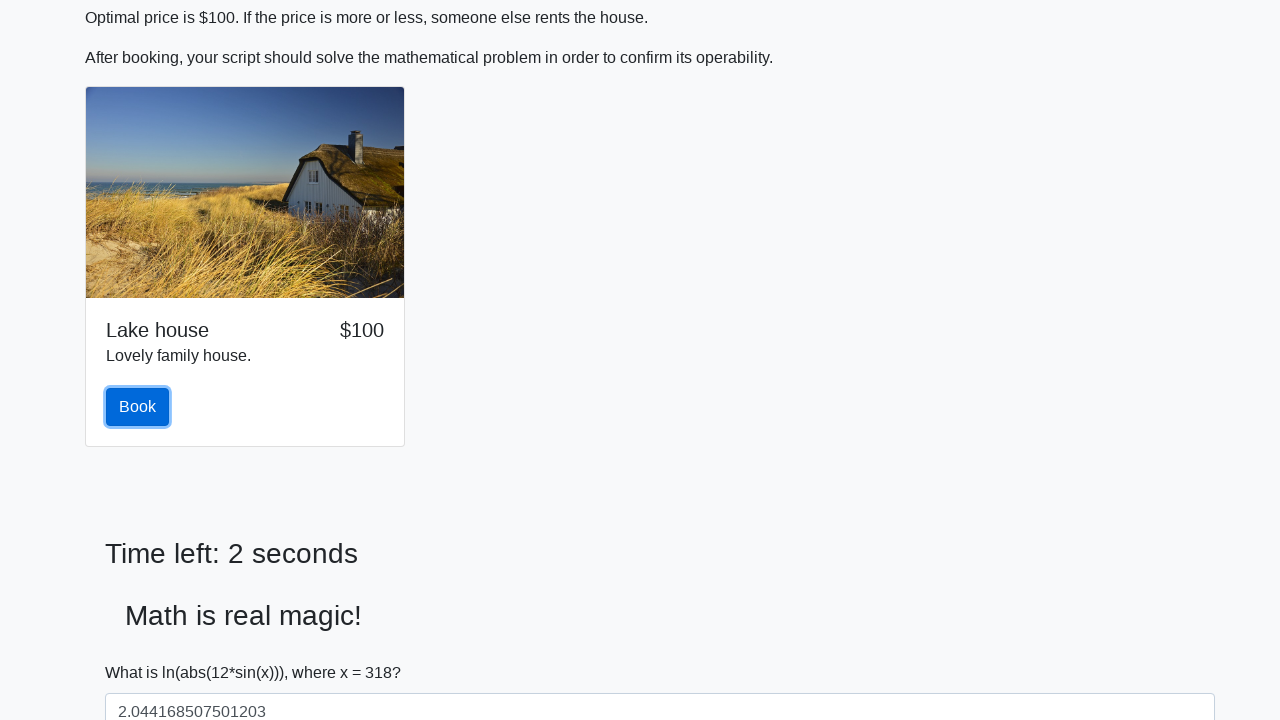

Submitted the form at (143, 651) on [type='submit']
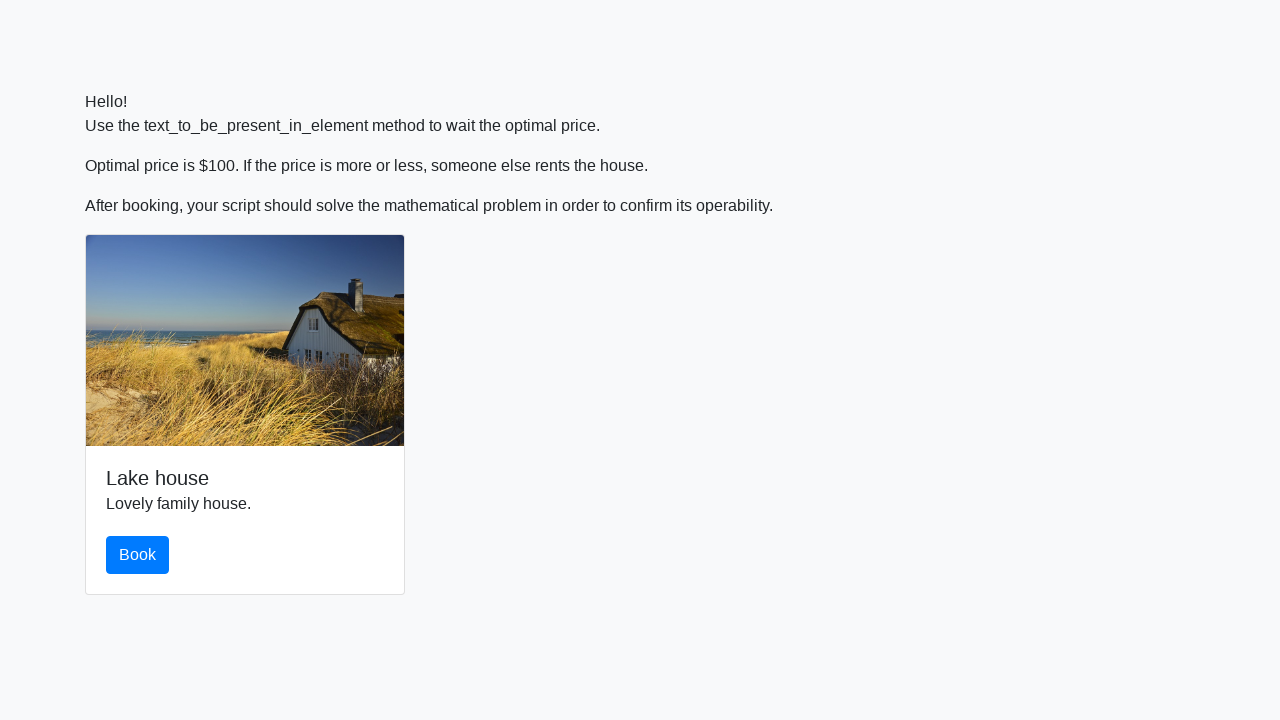

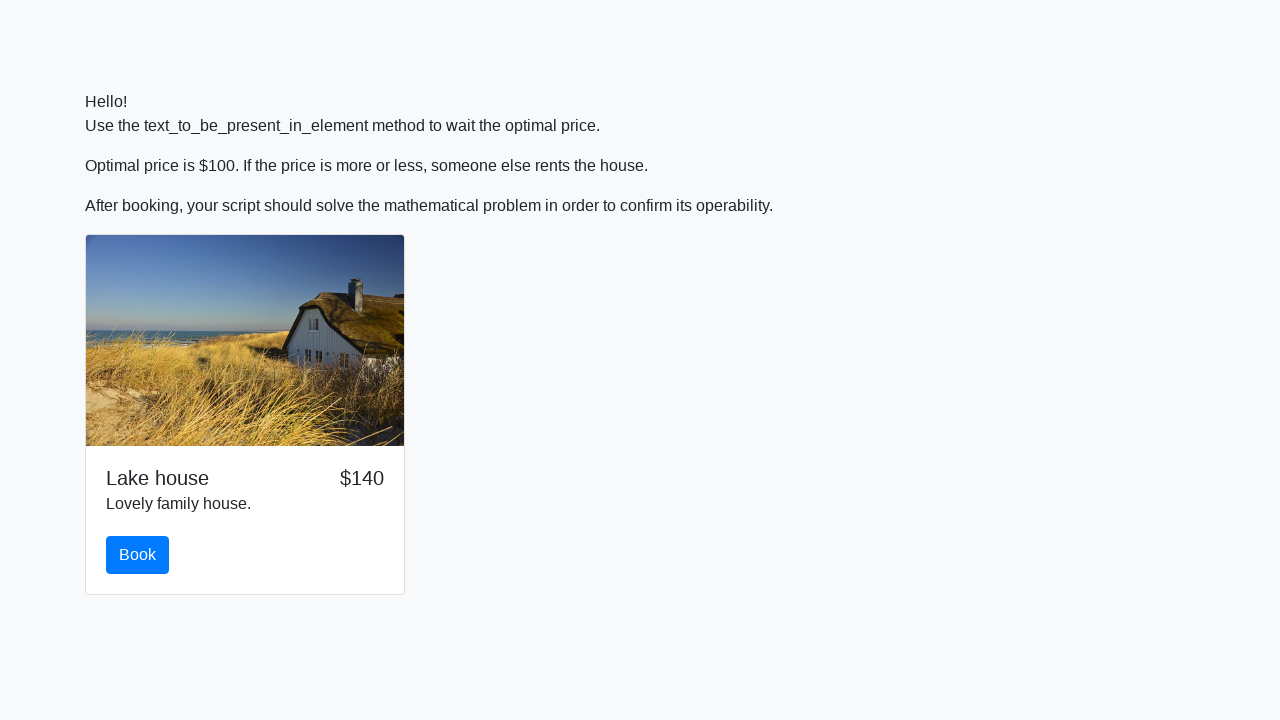